Tests drag and drop functionality by dragging column A to column B and verifying the swap

Starting URL: https://the-internet.herokuapp.com/drag_and_drop

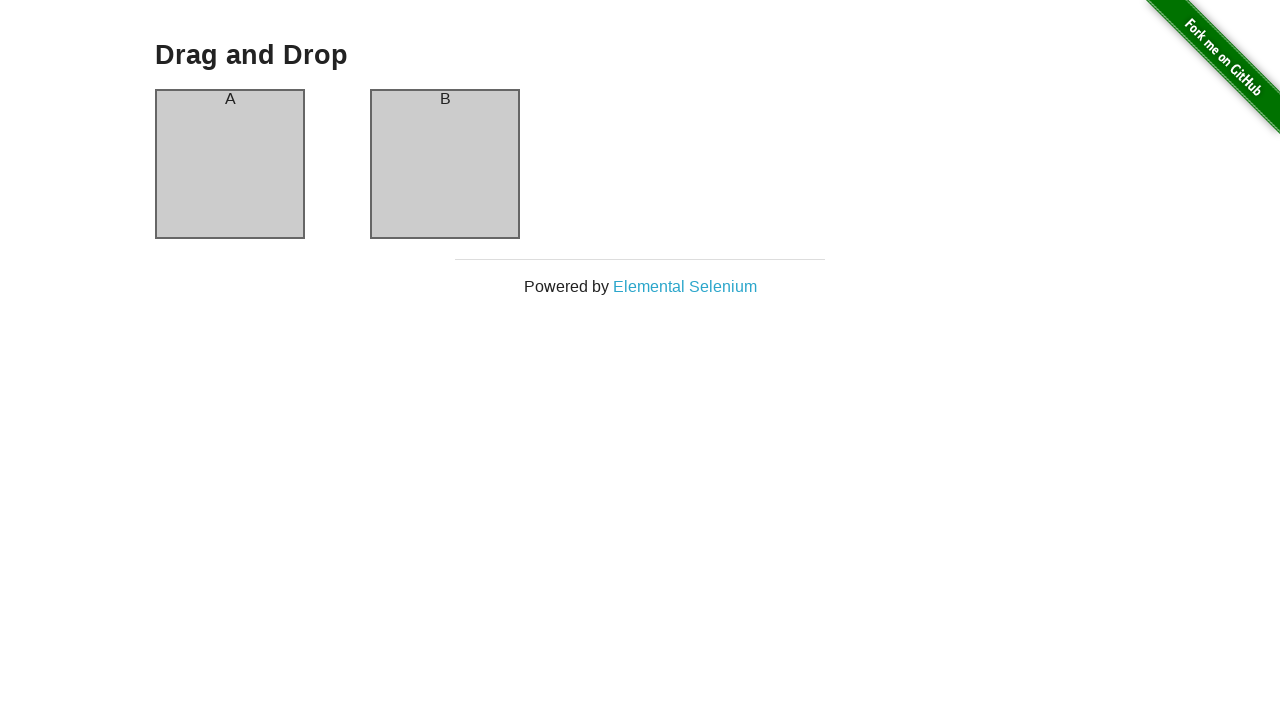

Navigated to drag and drop test page
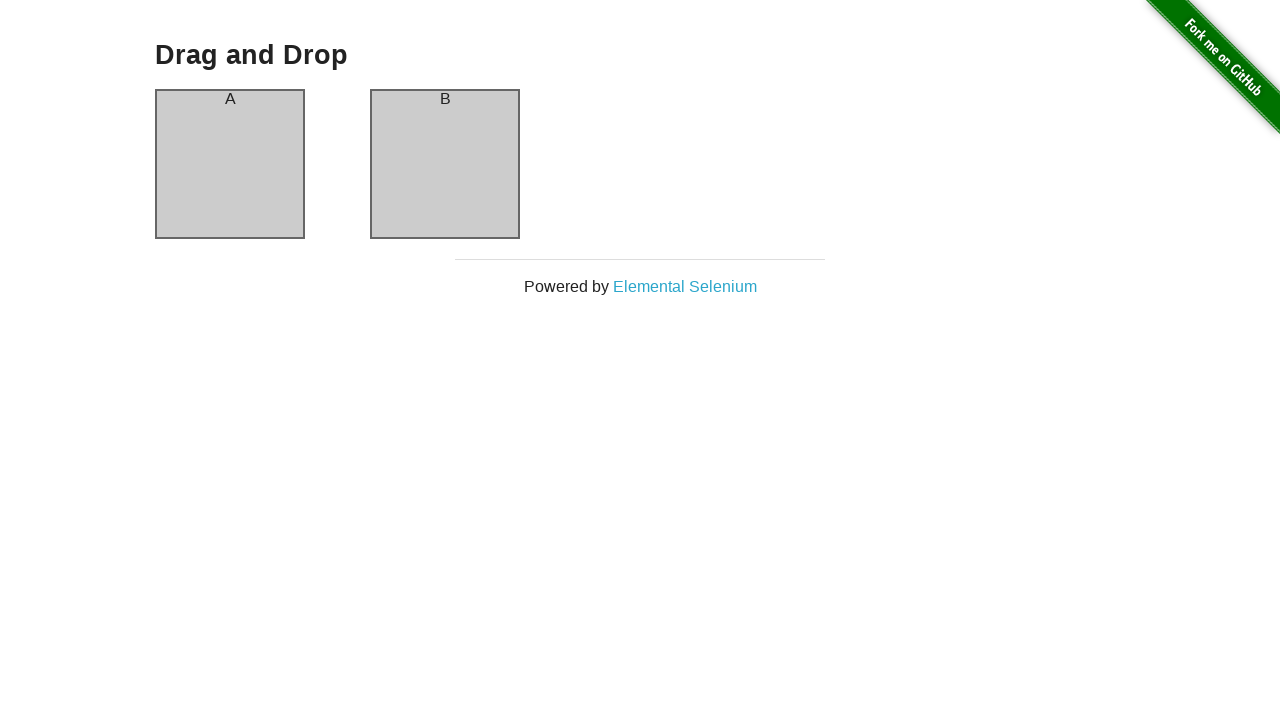

Located source element (Column A)
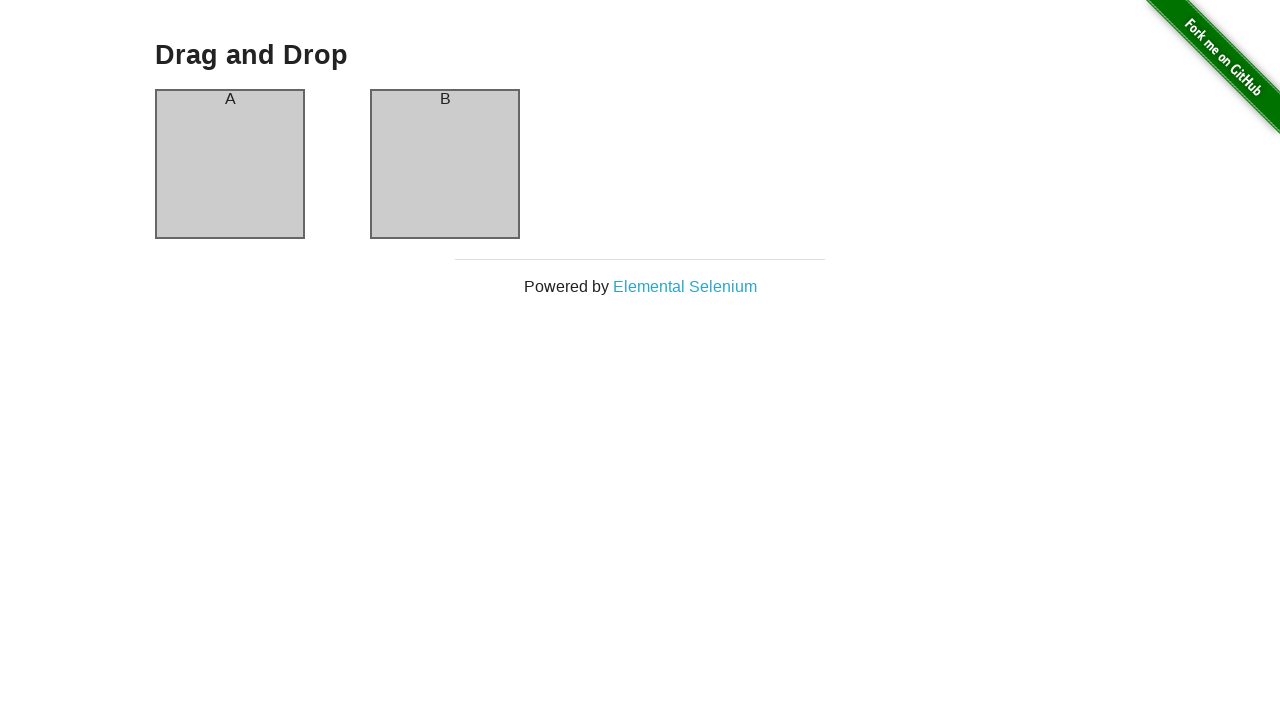

Located target element (Column B)
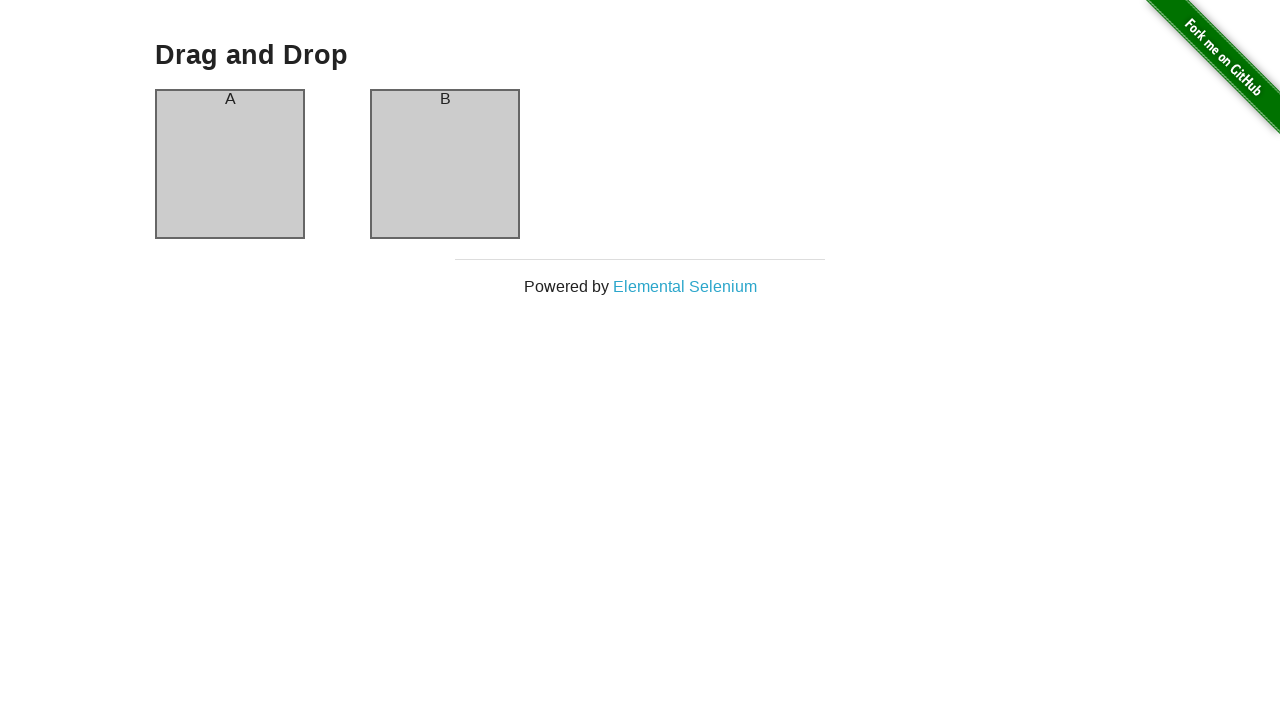

Dragged Column A to Column B at (445, 164)
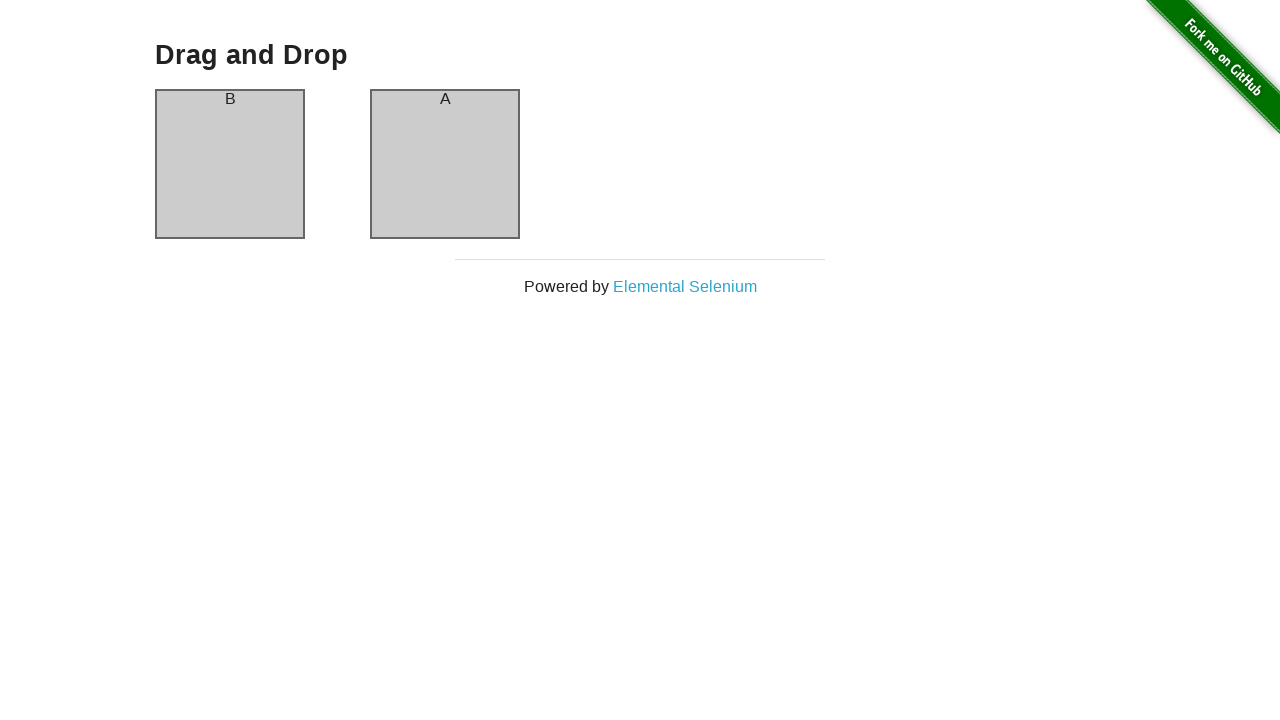

Verified that Column A now contains 'B'
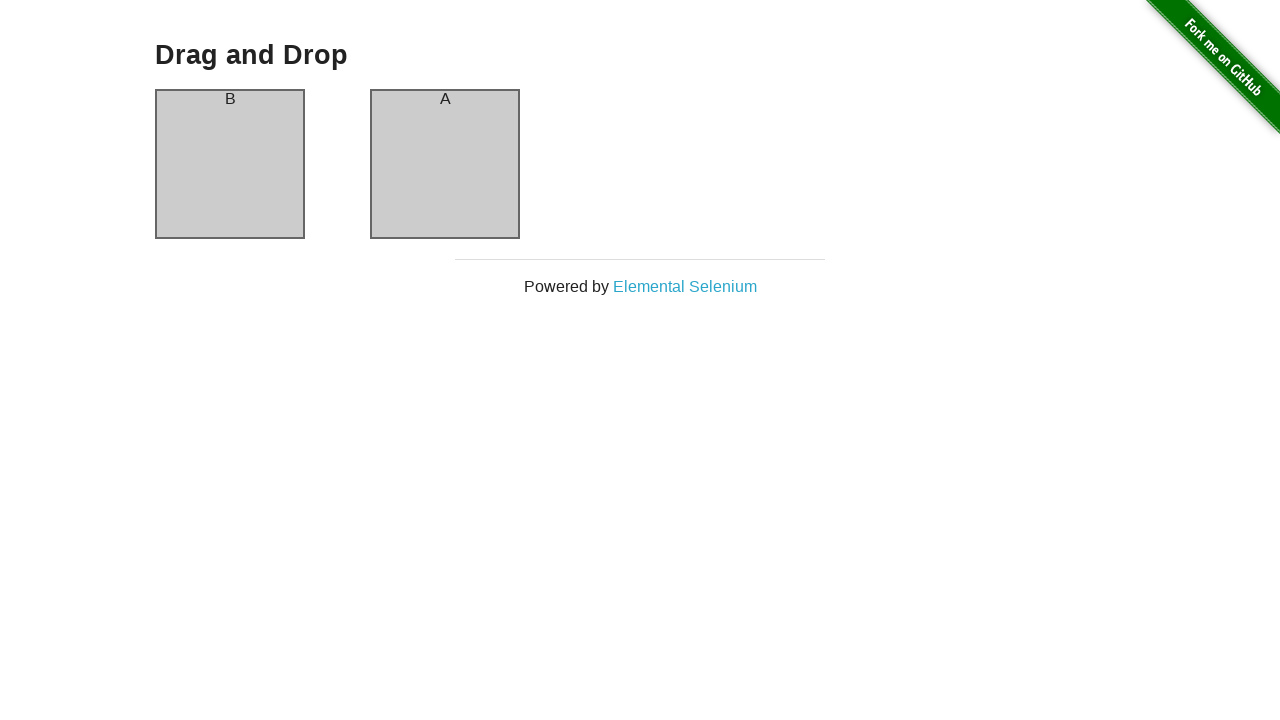

Verified that Column B now contains 'A' - drag and drop successful
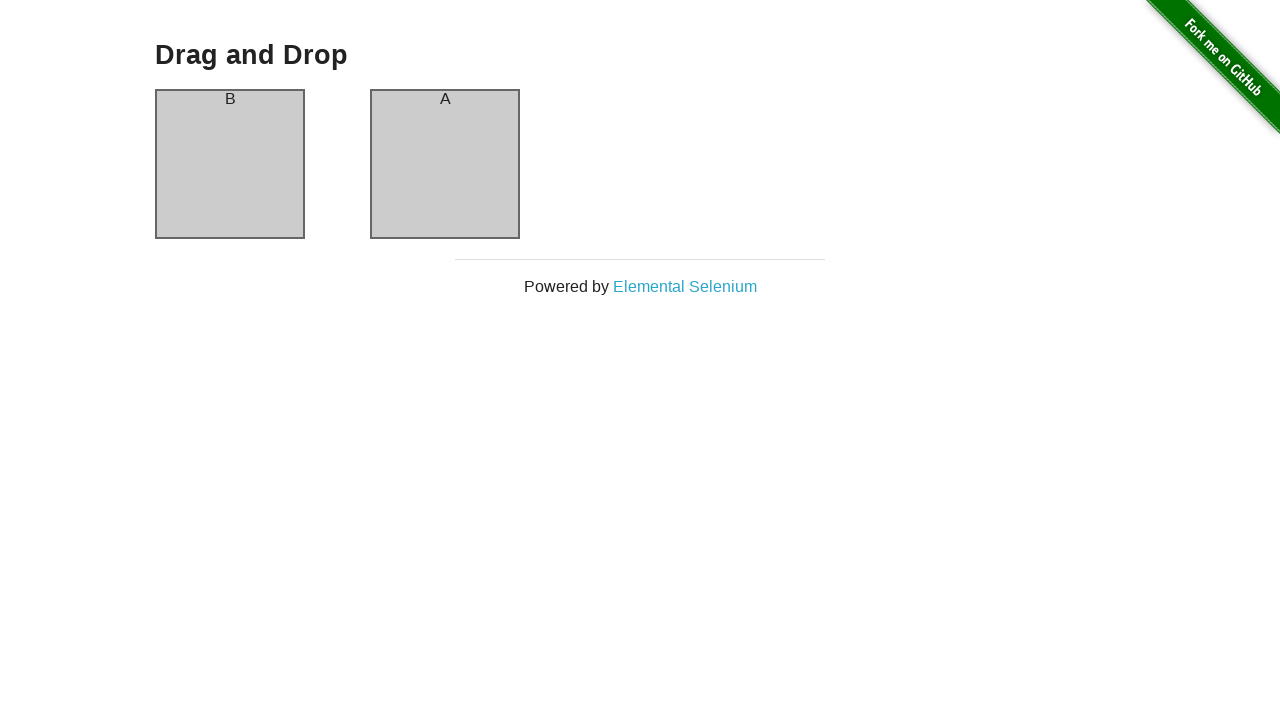

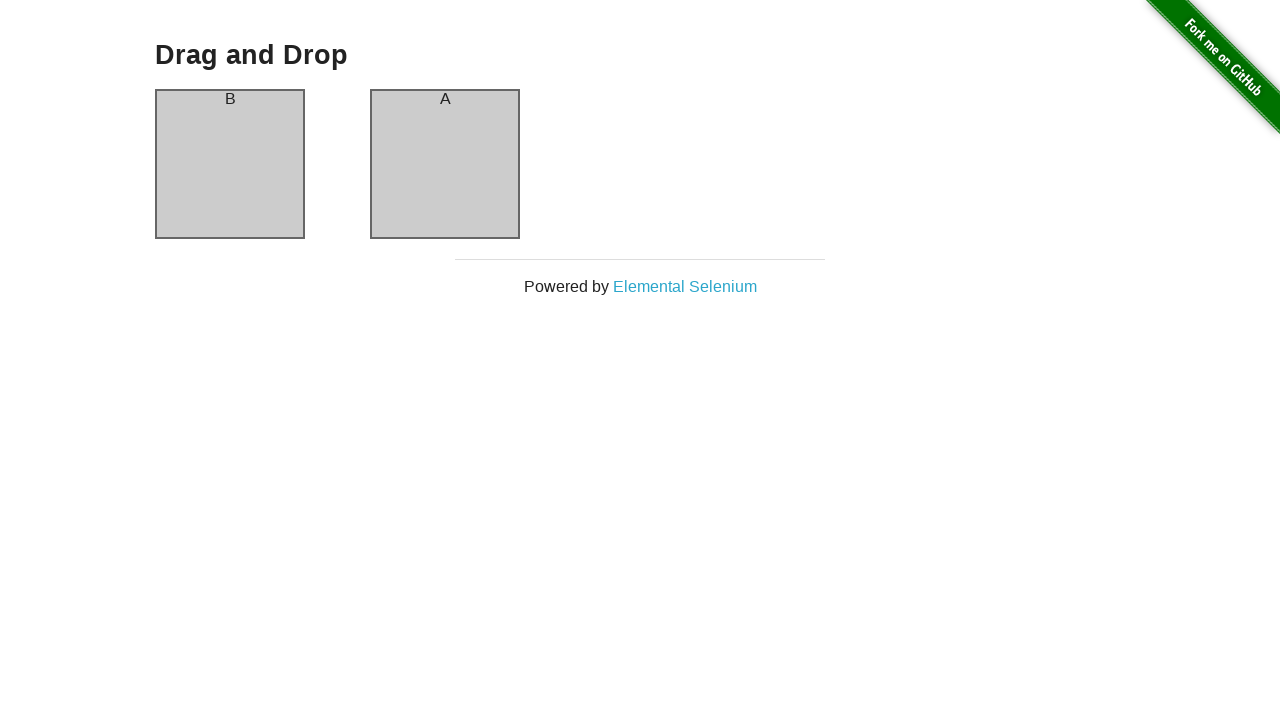